Tests date input functionality by entering a date via text box, clicking elsewhere to close the calendar widget, and verifying the result message displays the entered date.

Starting URL: https://kristinek.github.io/site/examples/actions

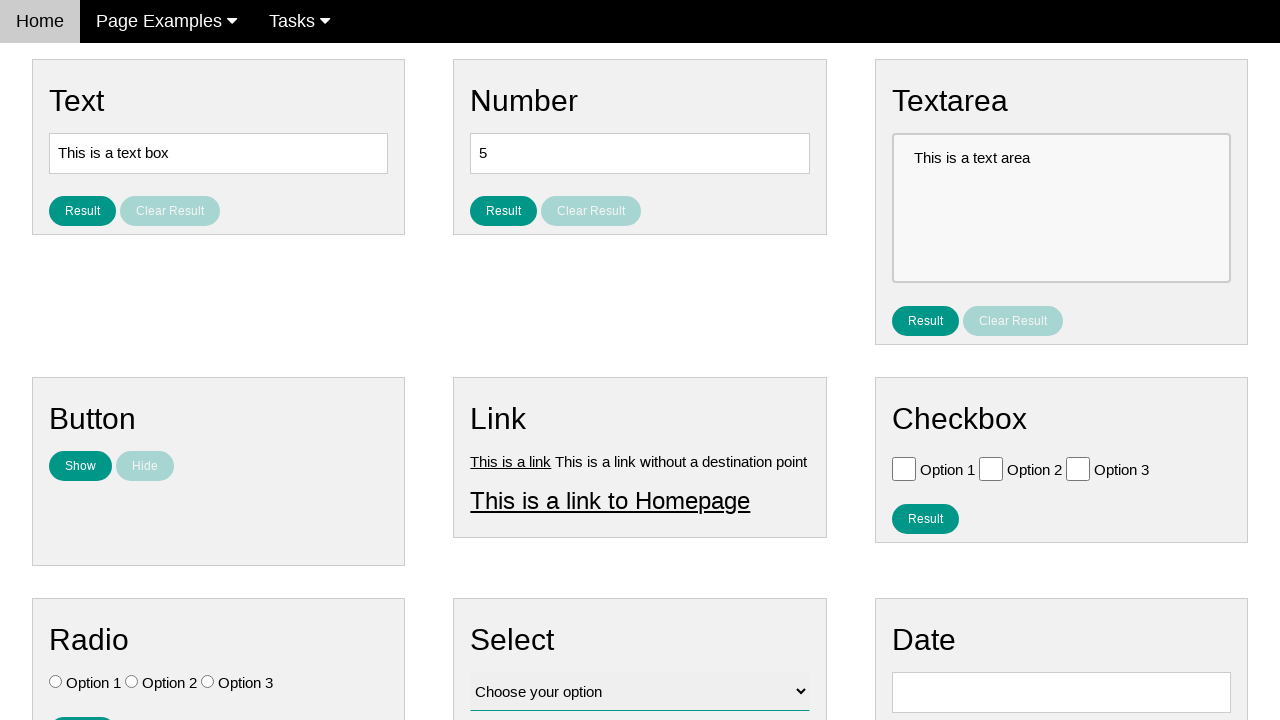

Filled date text box with '2/05/1959' on #vfb-8
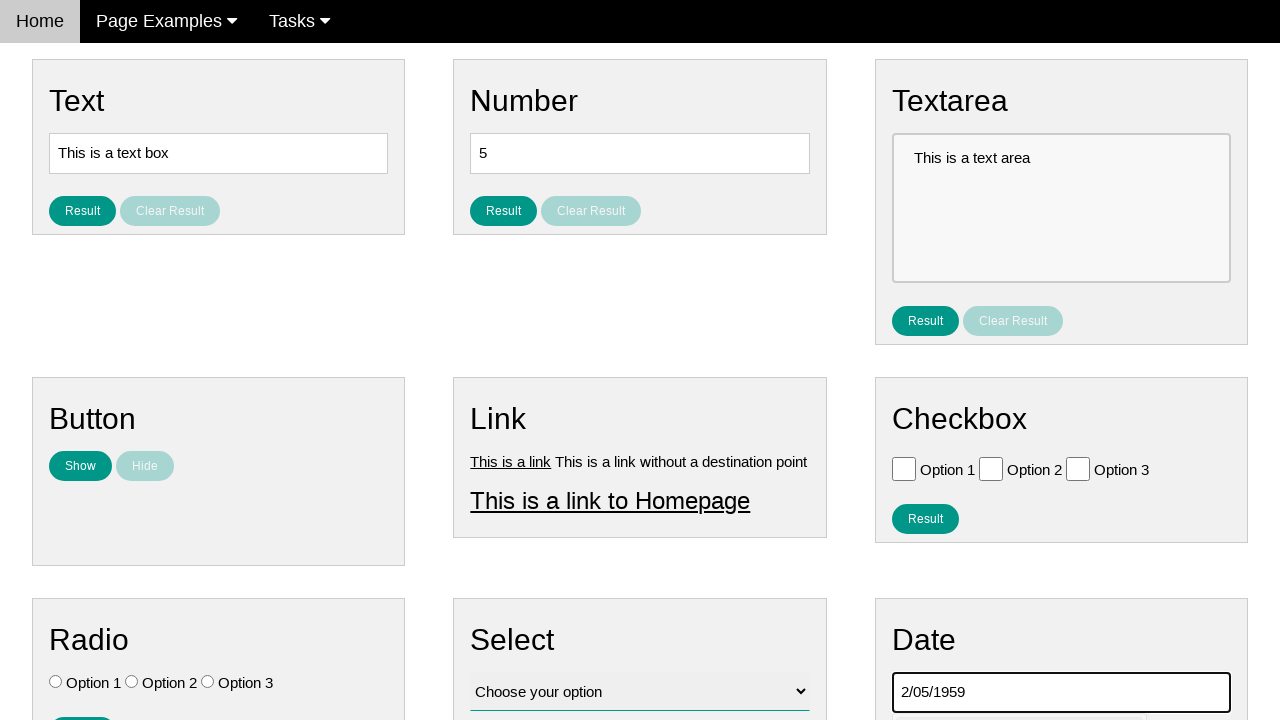

Clicked elsewhere to close the date picker at (219, 147) on .w3-third
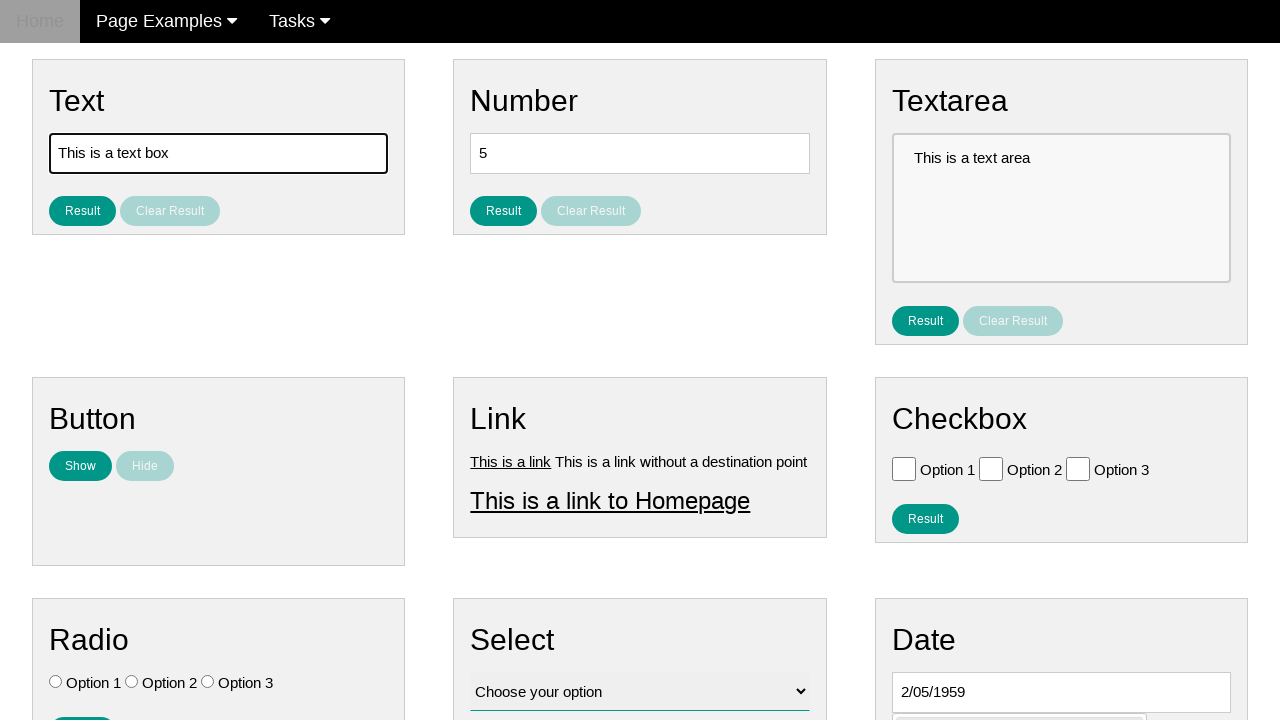

Clicked the result button for date at (925, 425) on #result_button_date
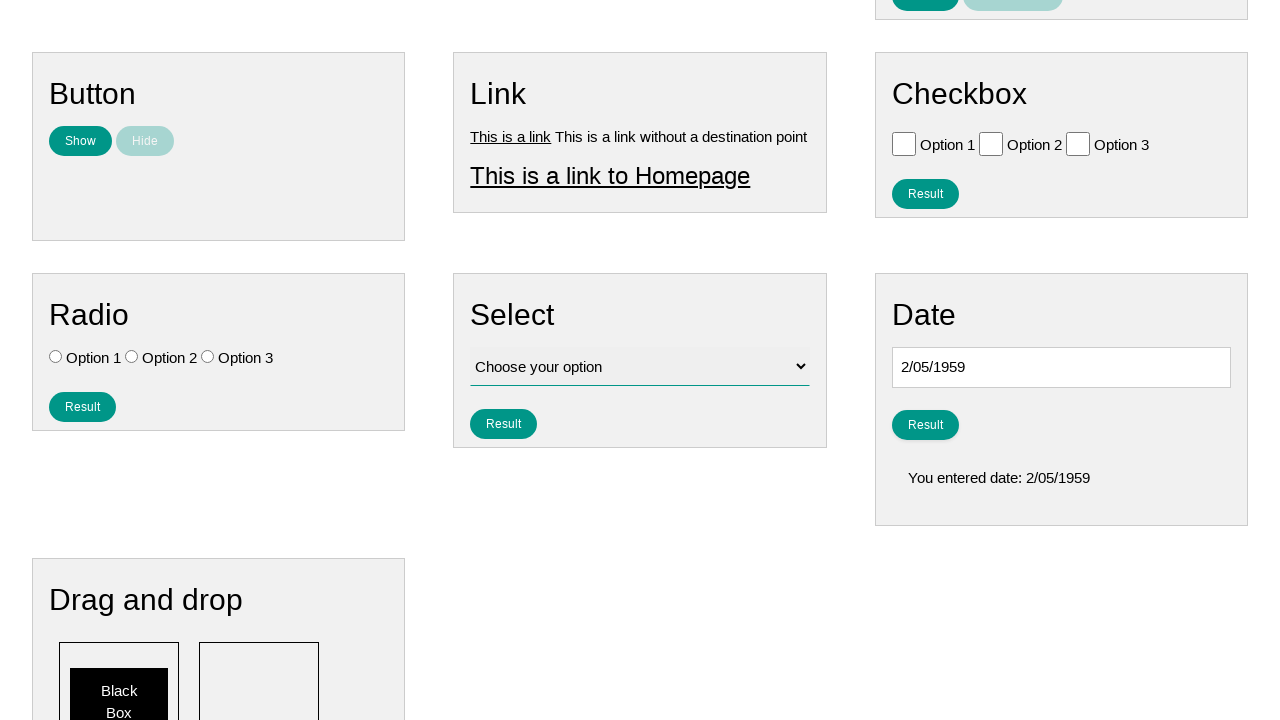

Result message with entered date is displayed
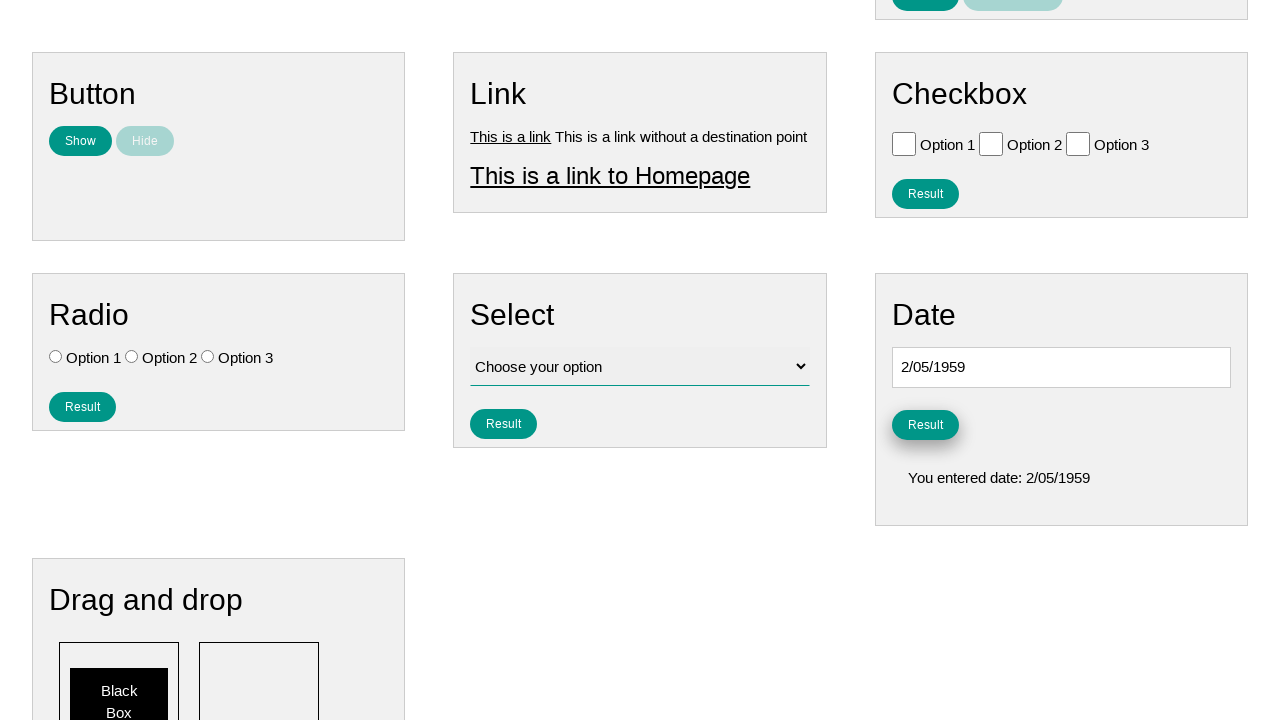

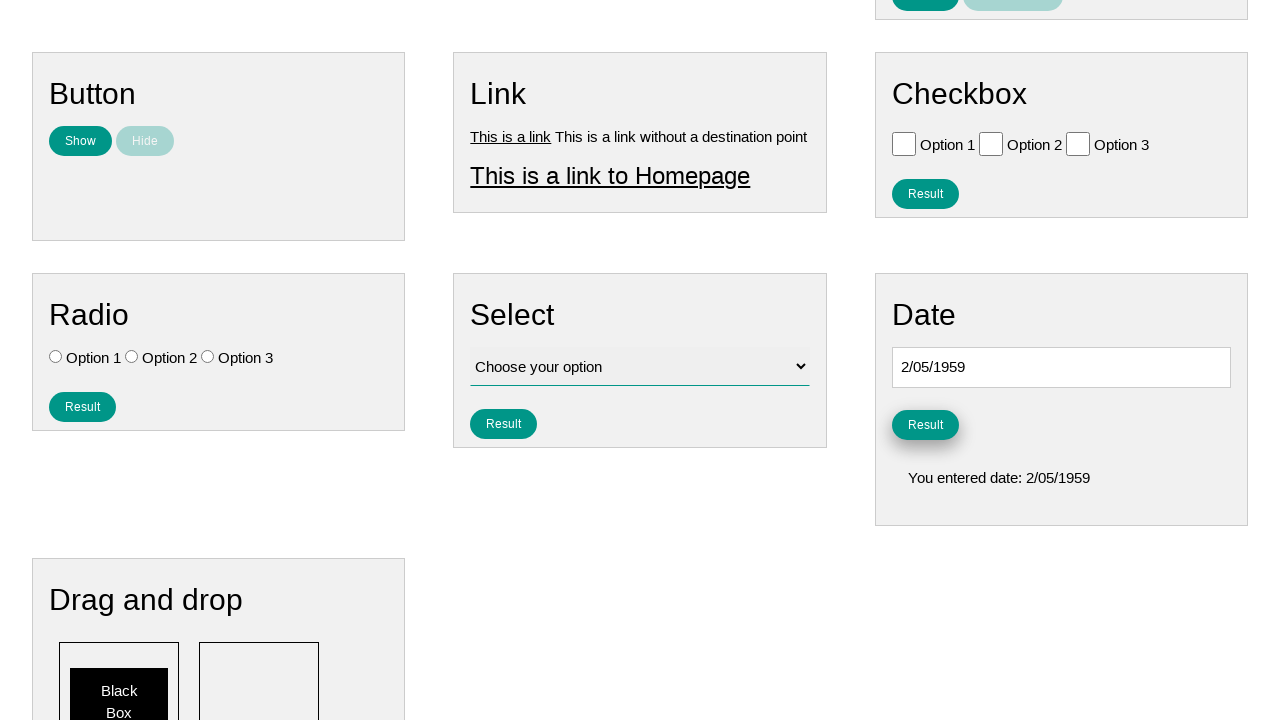